Navigates to the Rahul Shetty Academy homepage and waits for the page to load

Starting URL: https://www.rahulshettyacademy.com/

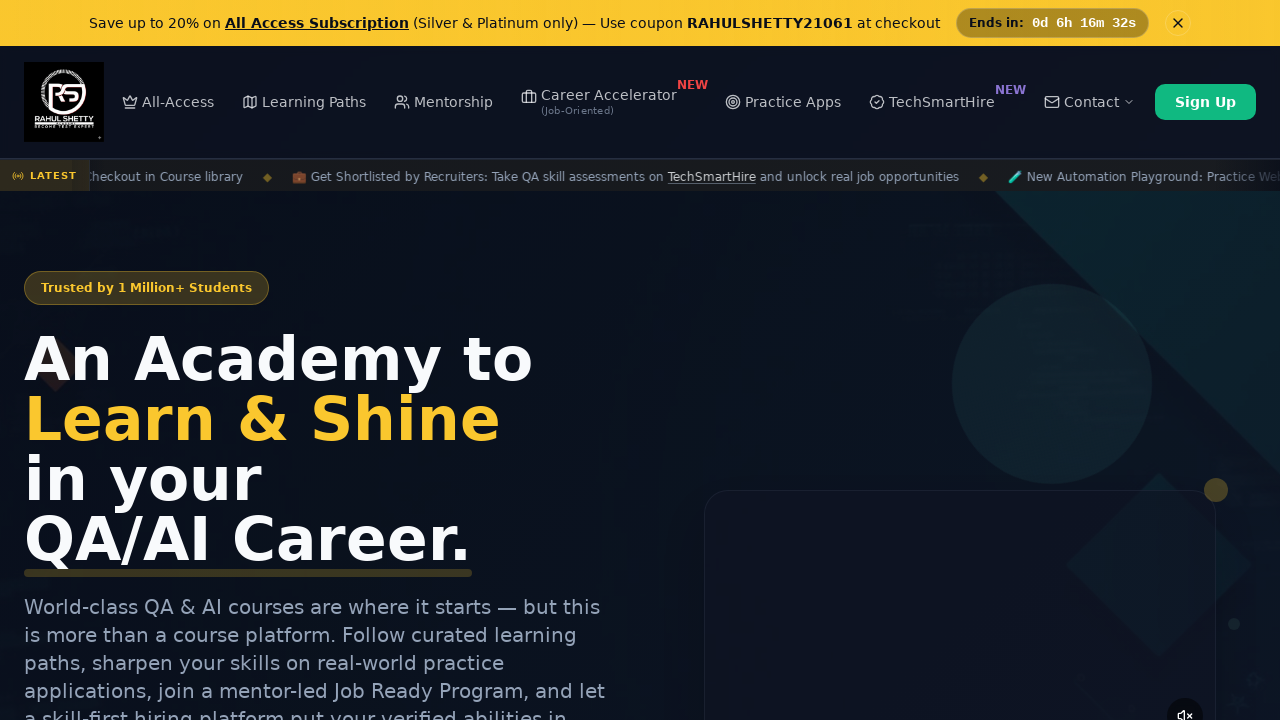

Waited for page to reach DOM content loaded state
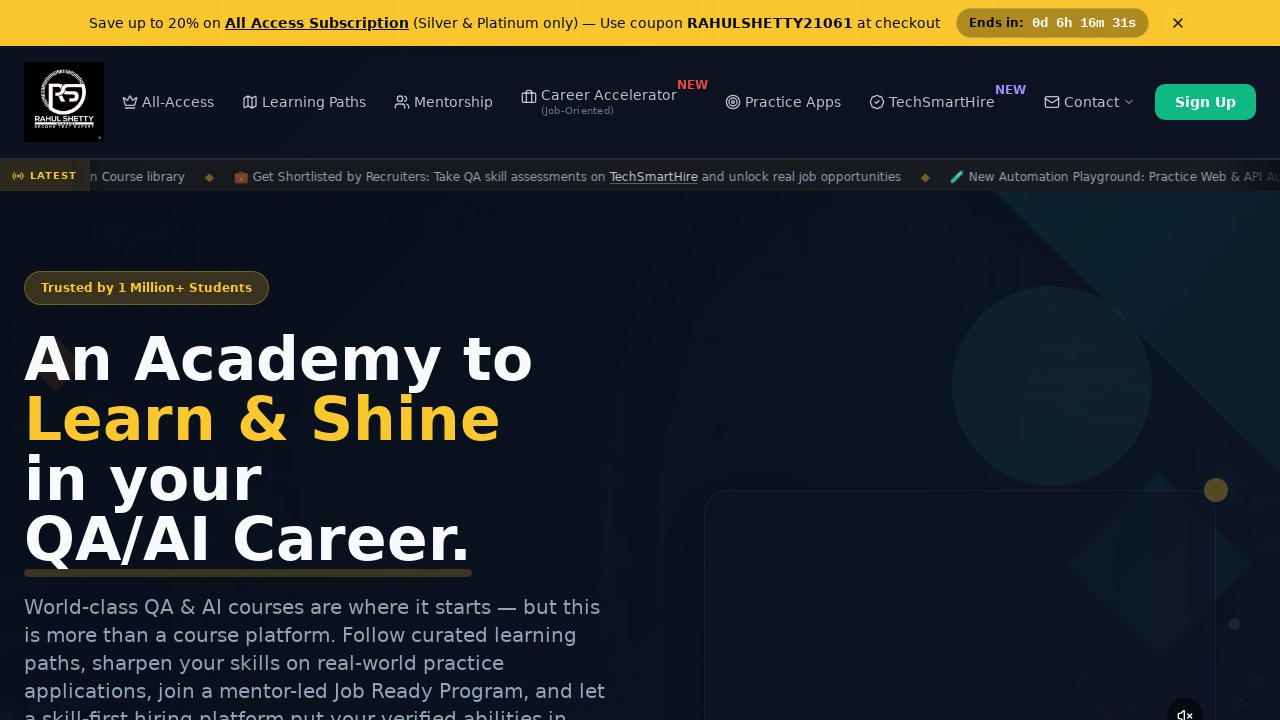

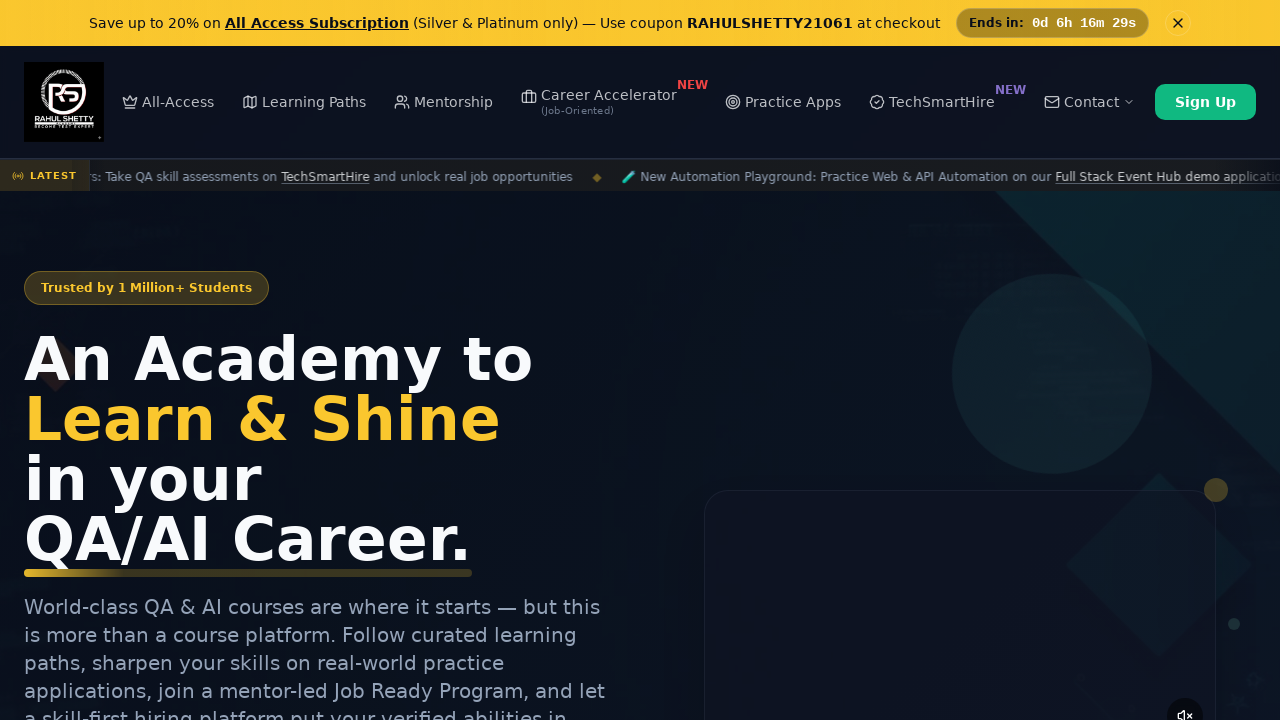